Tests form submission by clicking the submit button and verifying the confirmation message

Starting URL: https://www.selenium.dev/selenium/web/web-form.html

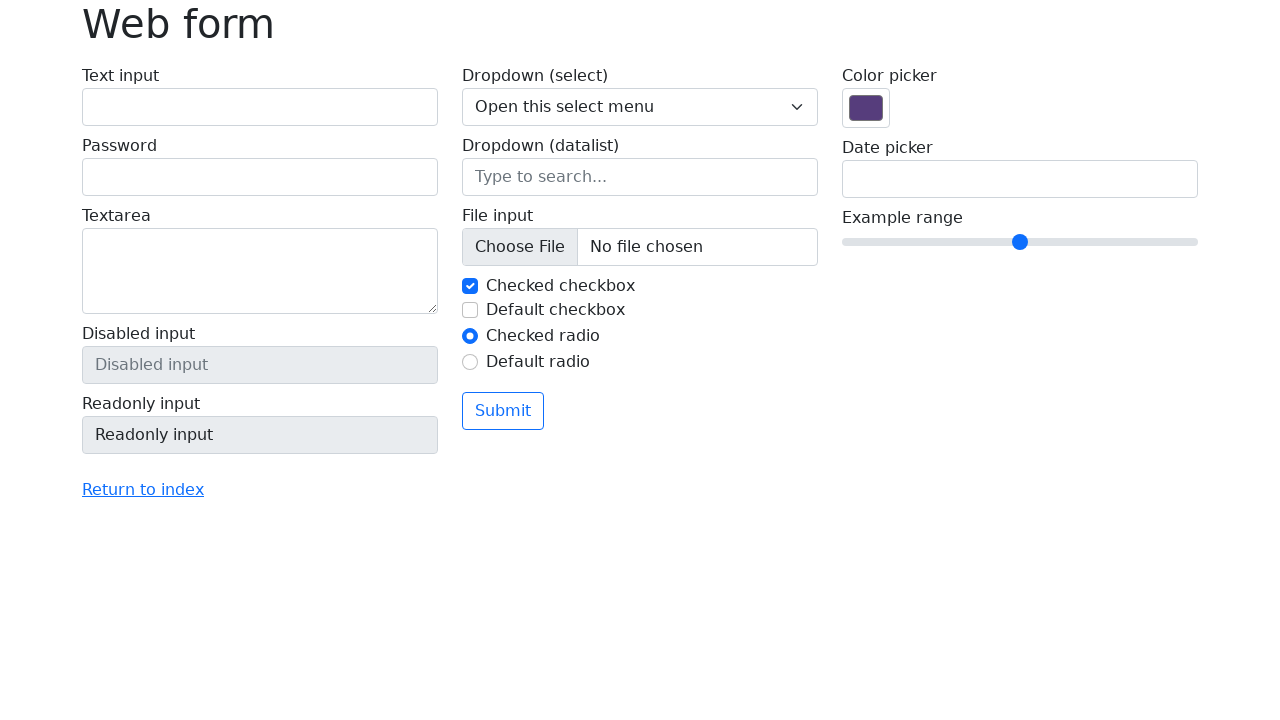

Clicked submit button on form at (503, 411) on button
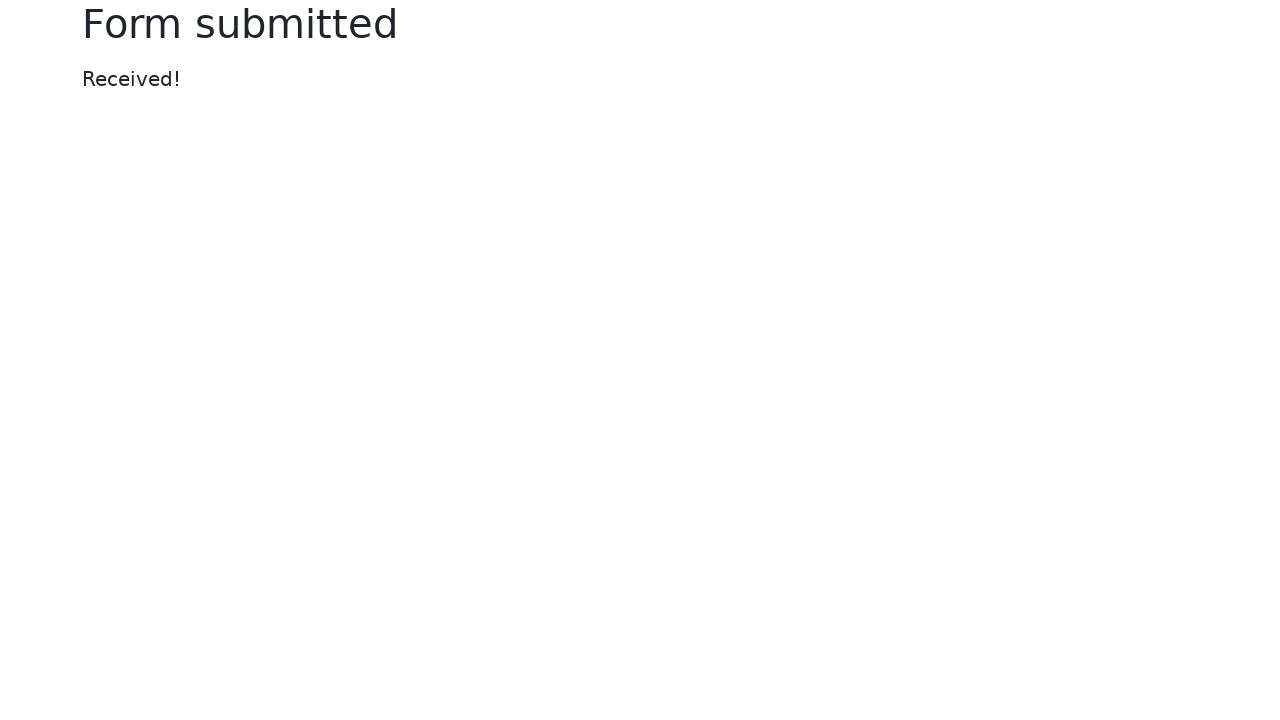

Form submission confirmation message loaded
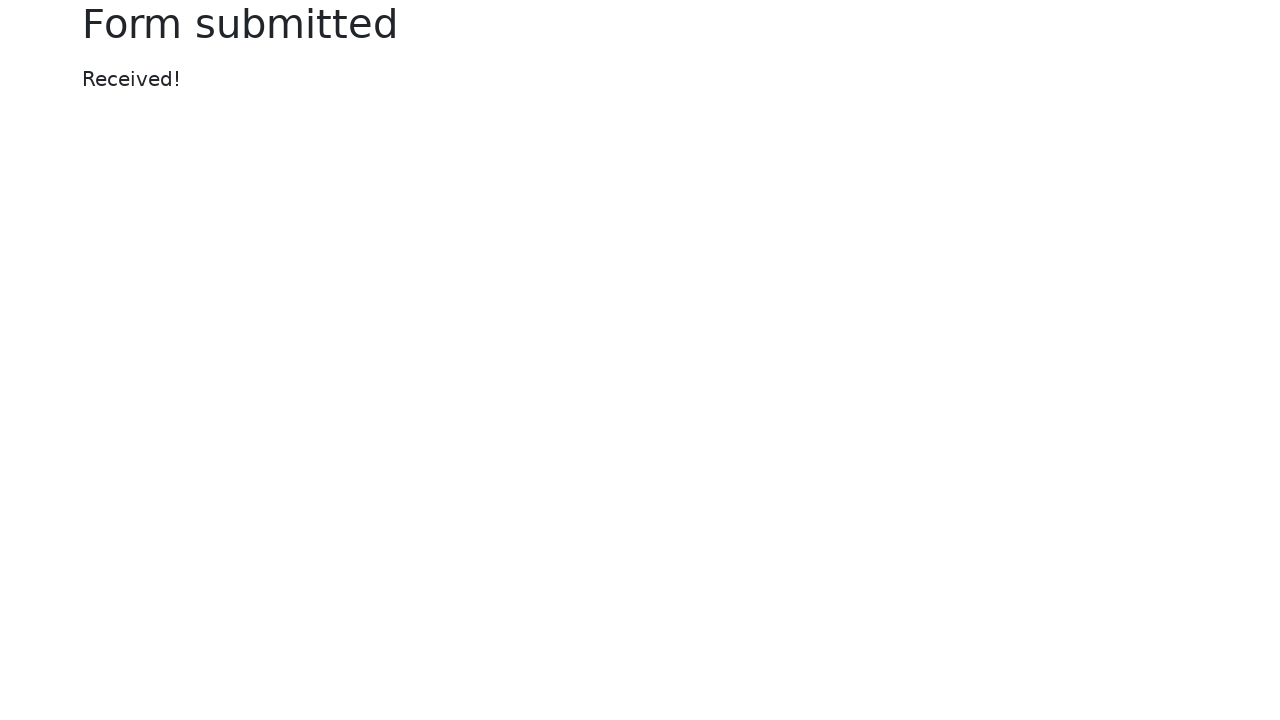

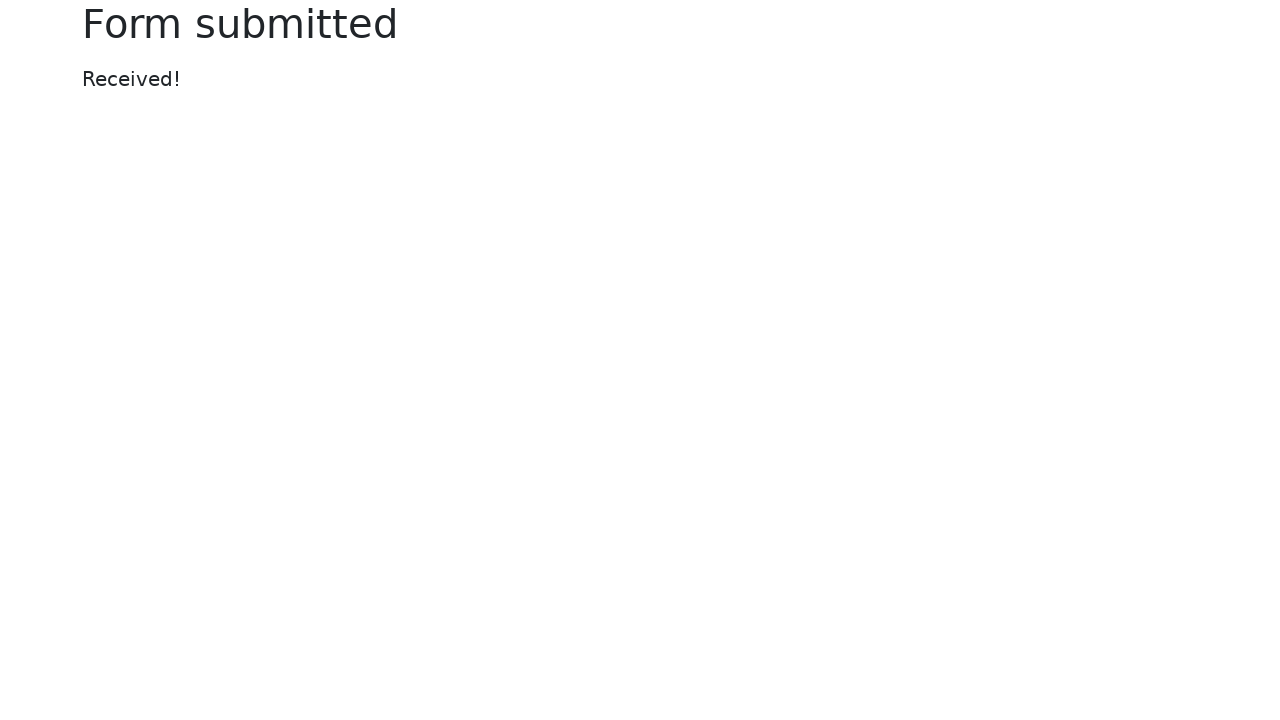